Tests AngularJS data binding by entering text in an input field and verifying it appears in the bound display element

Starting URL: https://angularjs.org/

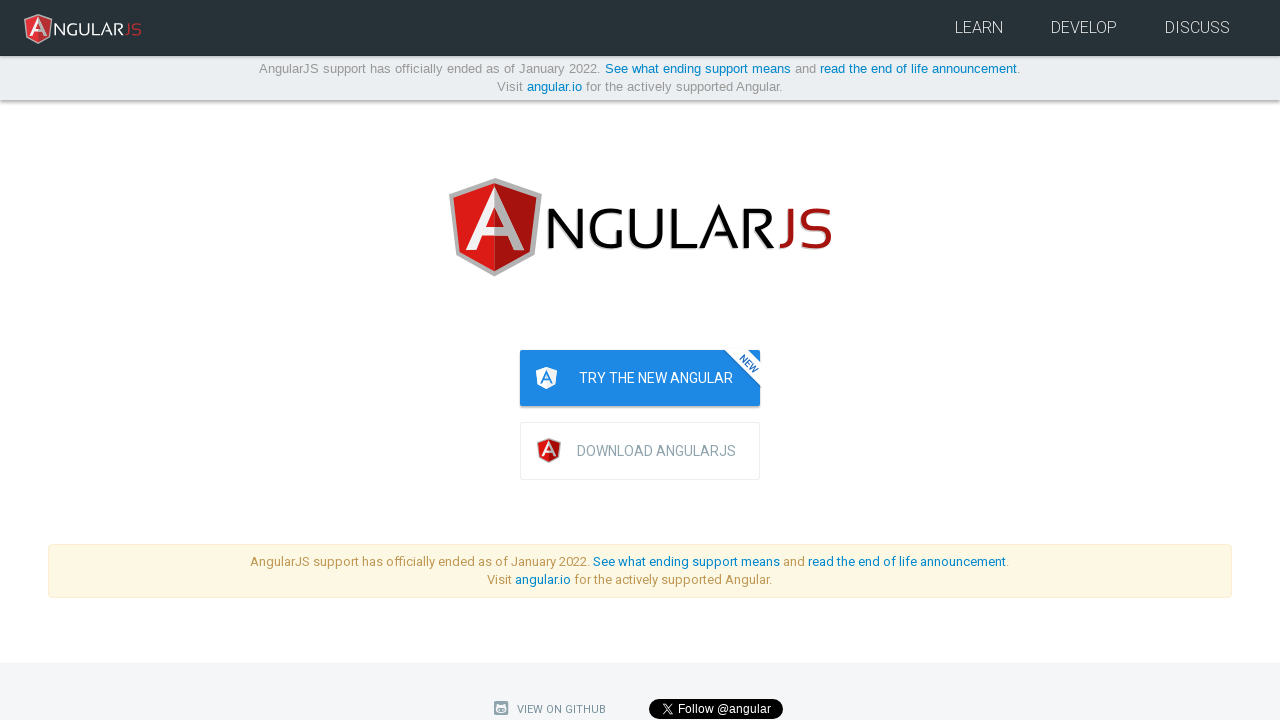

AngularJS page loaded and title element found
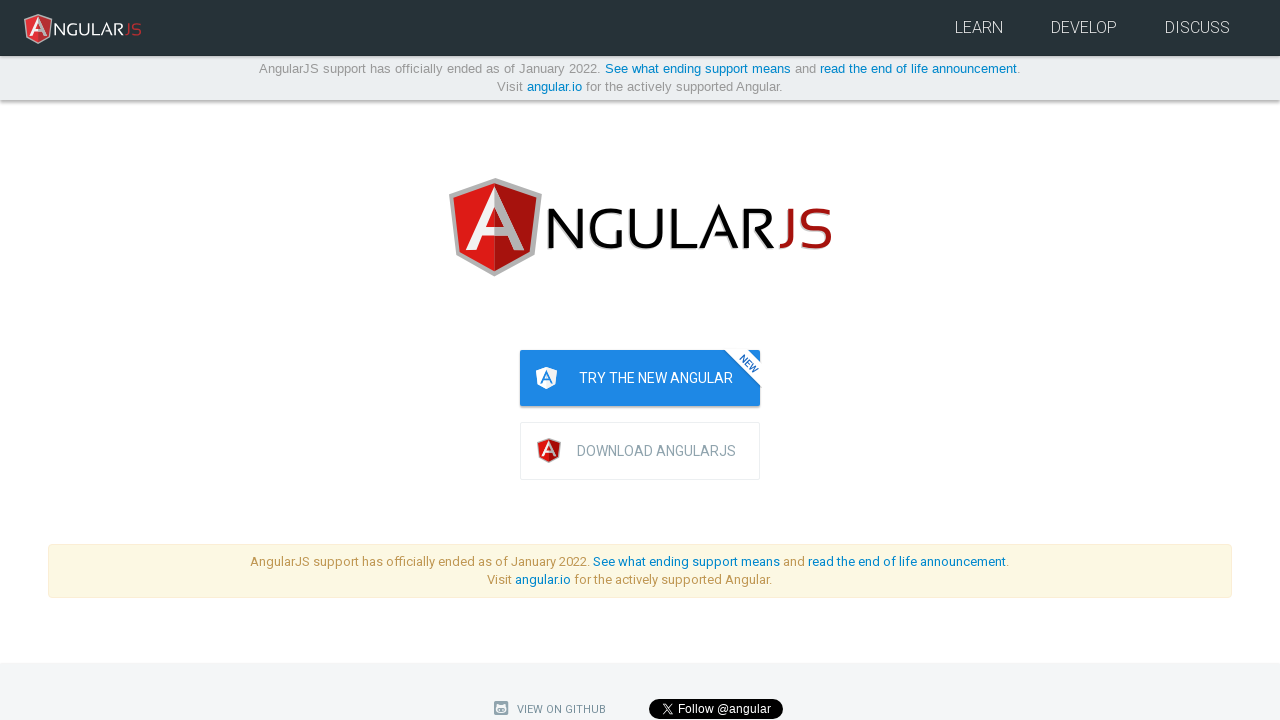

Entered 'TestUser123' in the name input field on xpath=//*[@ng-model='yourName']
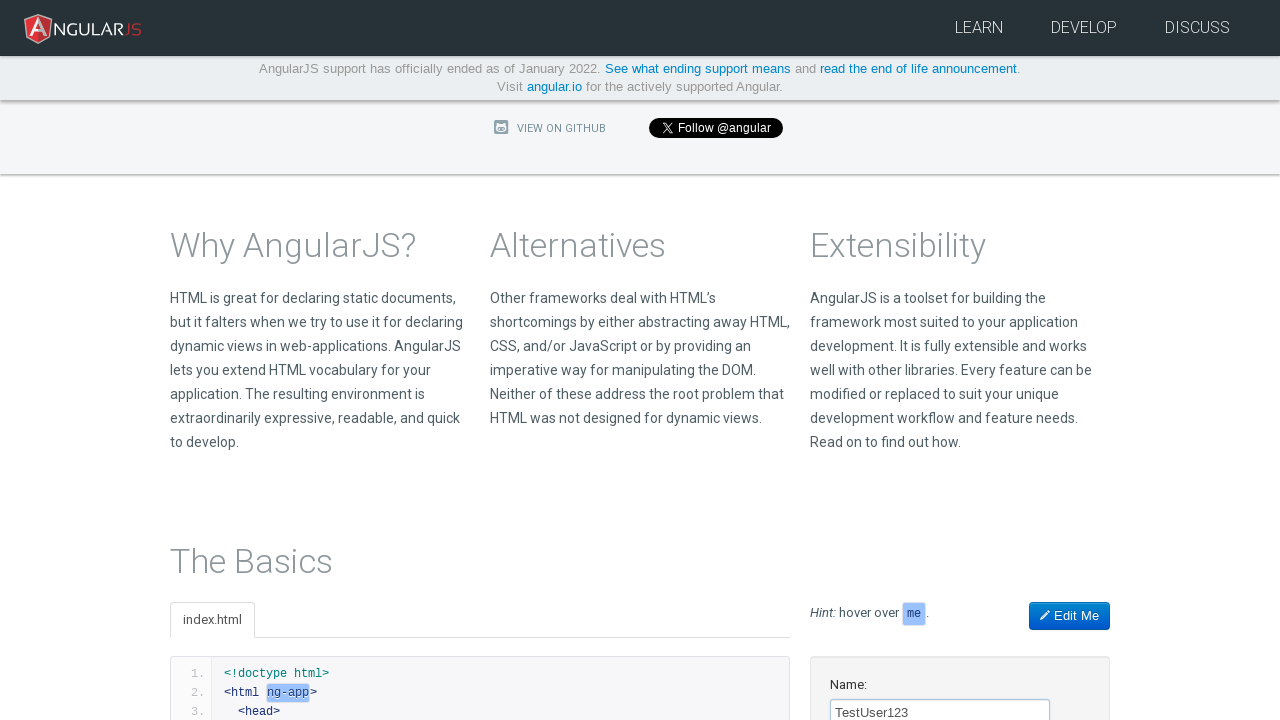

AngularJS data binding verified - bound display element appeared with entered text
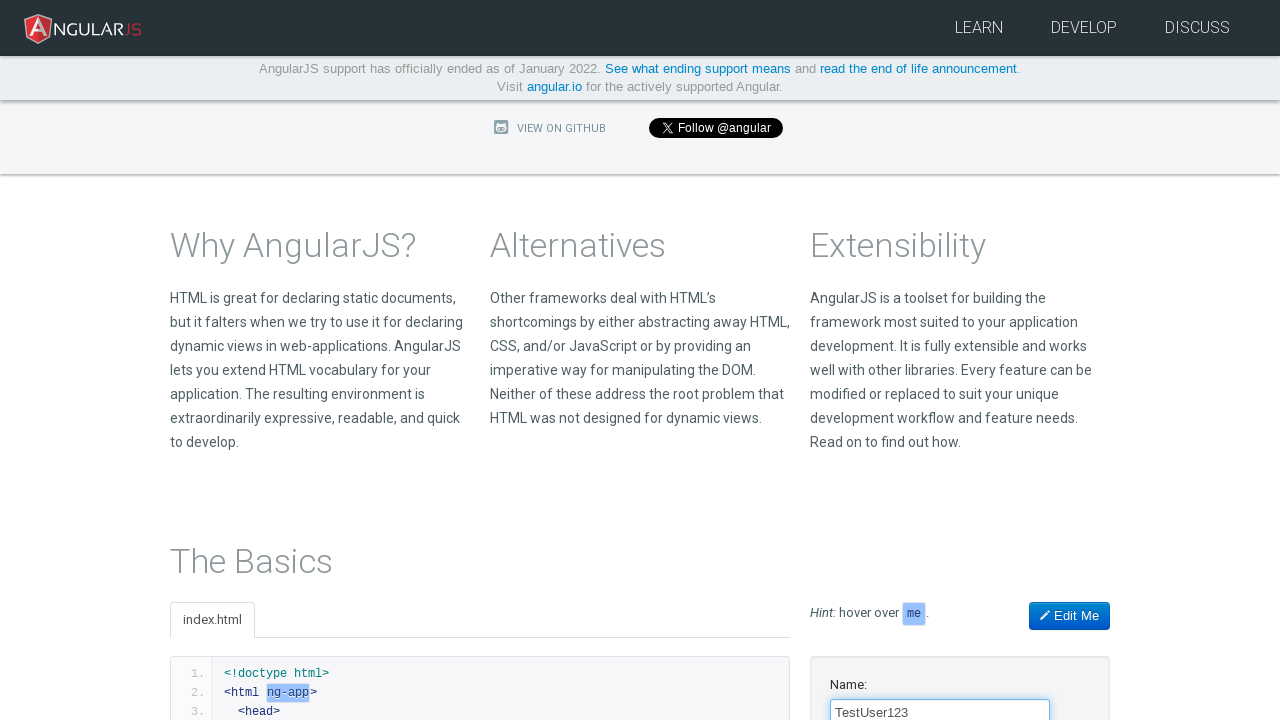

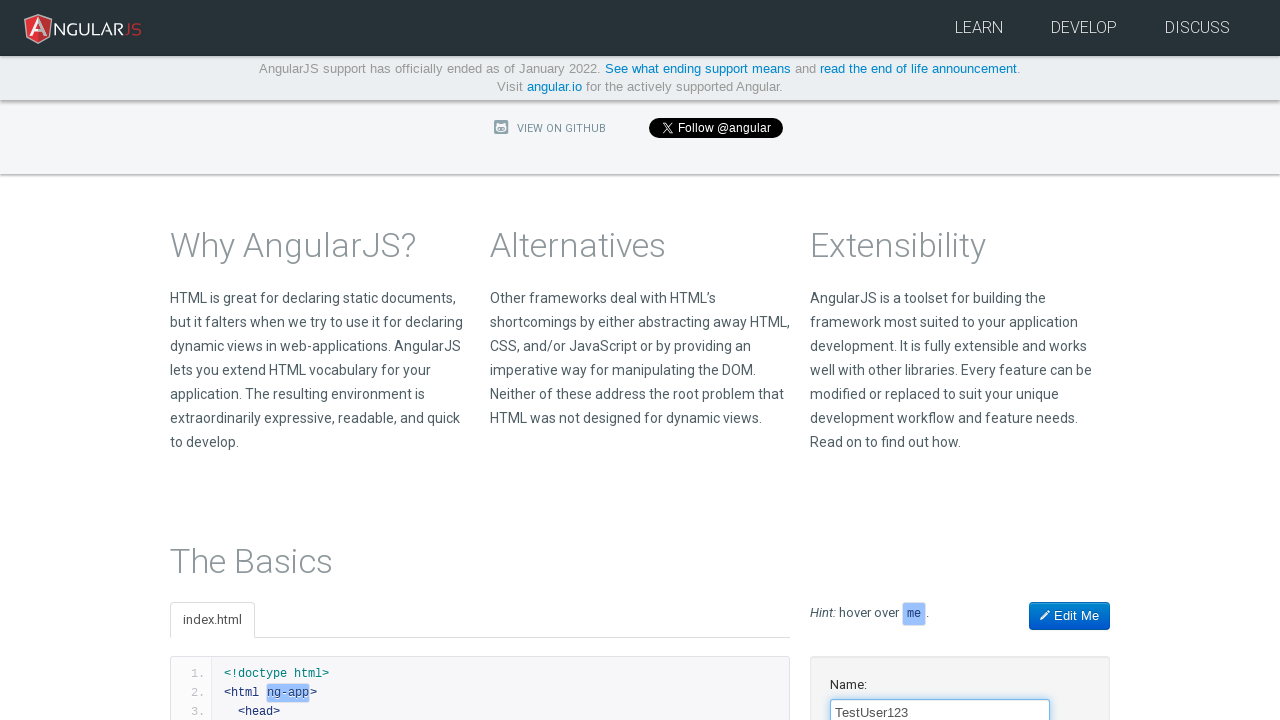